Tests the Playwright homepage by verifying the page title contains "Playwright", checking the "Get started" link has the correct href attribute, clicking it, and verifying navigation to the intro page.

Starting URL: https://playwright.dev/

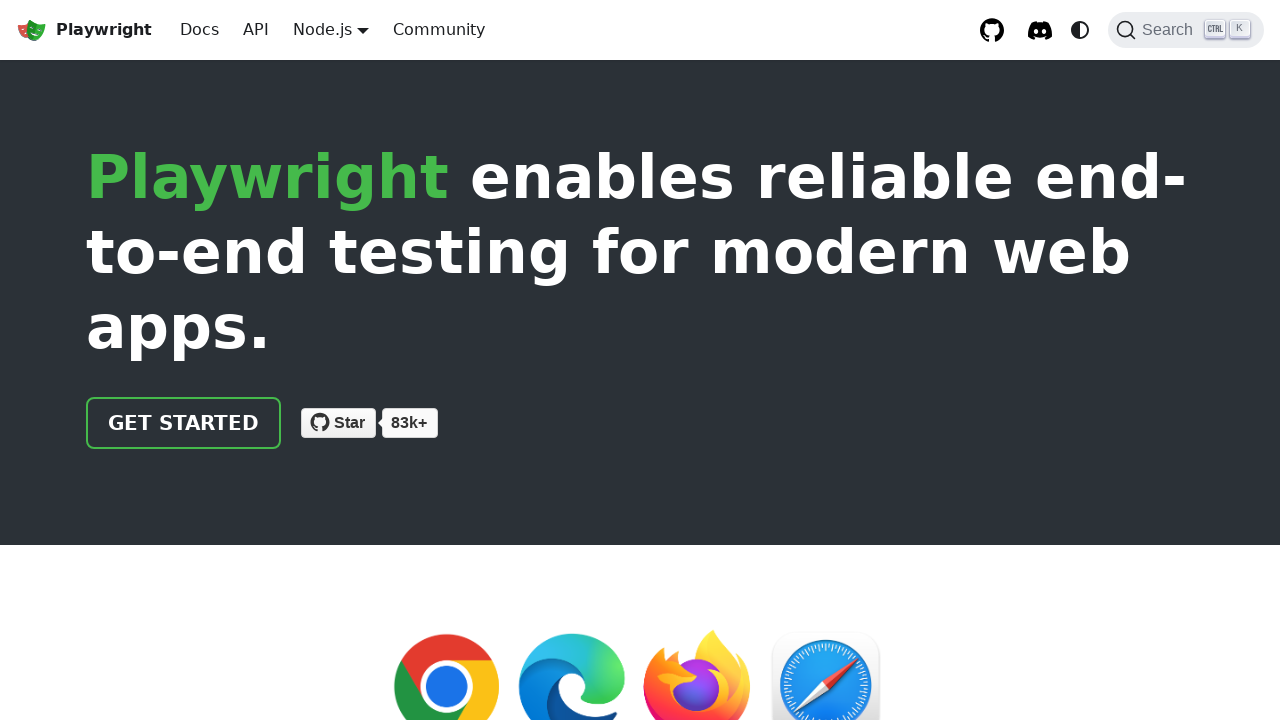

Verified page title contains 'Playwright'
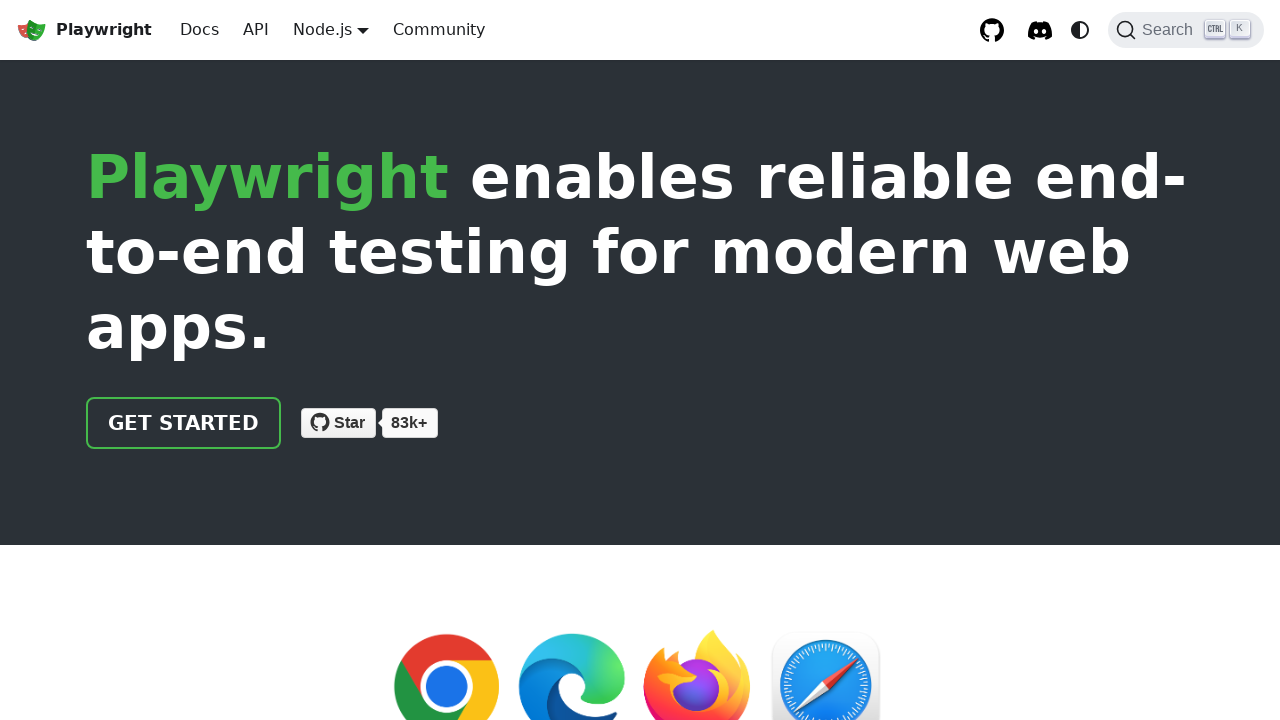

Located 'Get started' link
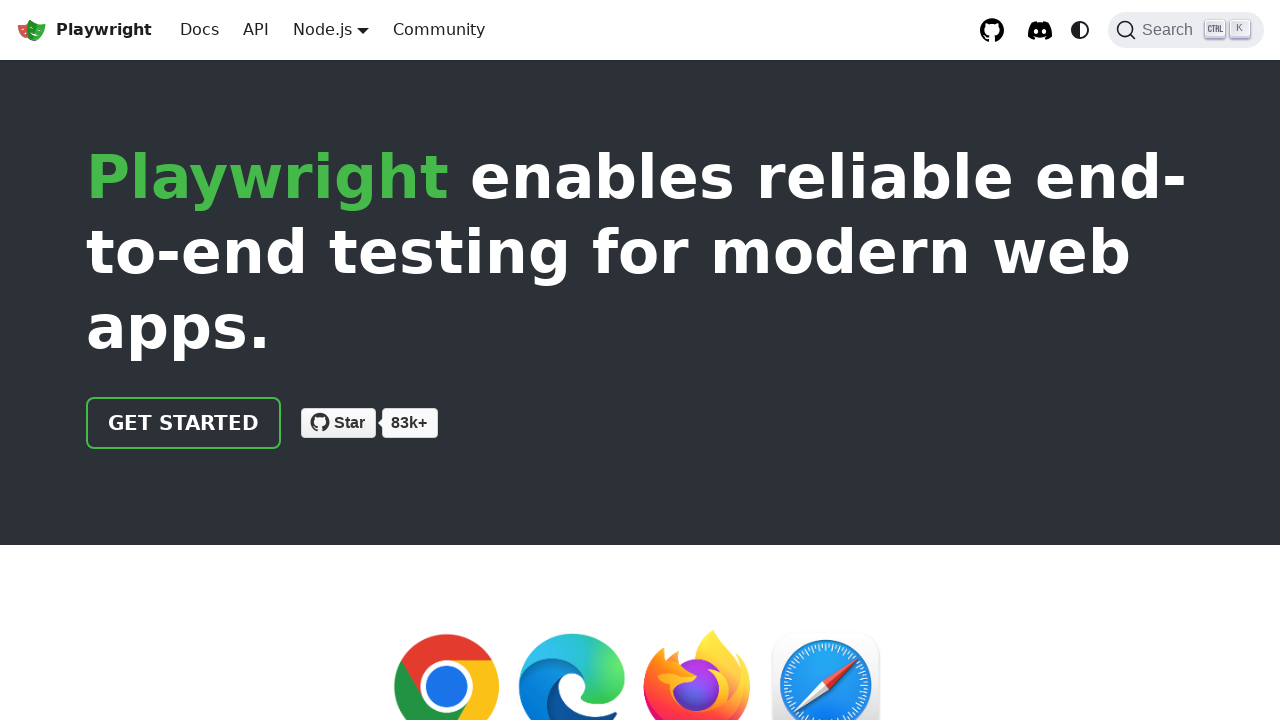

Verified 'Get started' link has href attribute '/docs/intro'
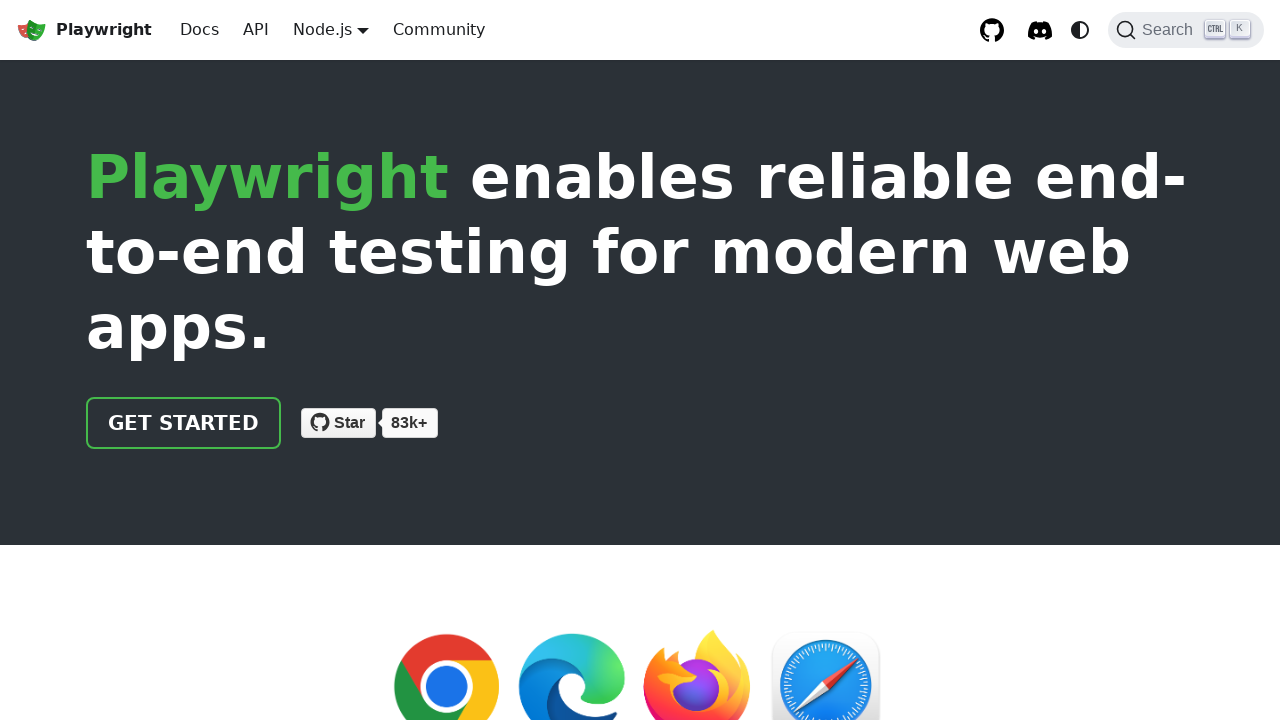

Clicked 'Get started' link at (184, 423) on internal:role=link[name="Get started"i]
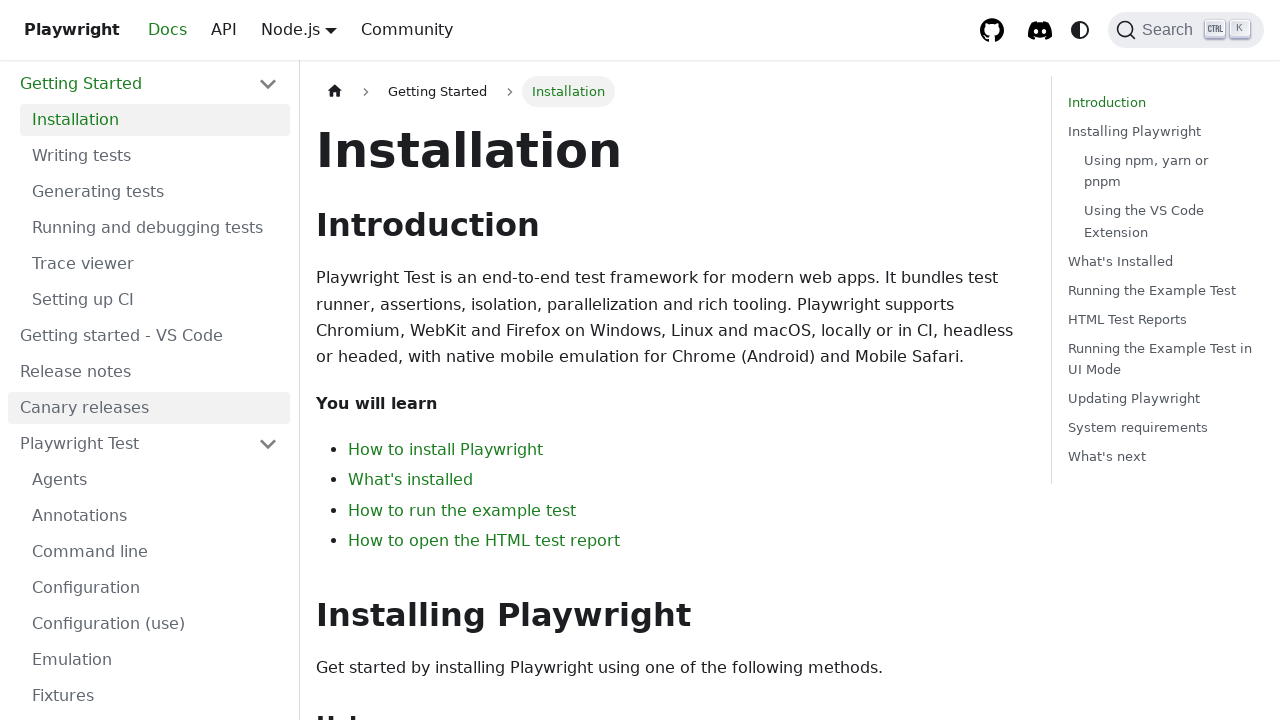

Verified navigation to intro page
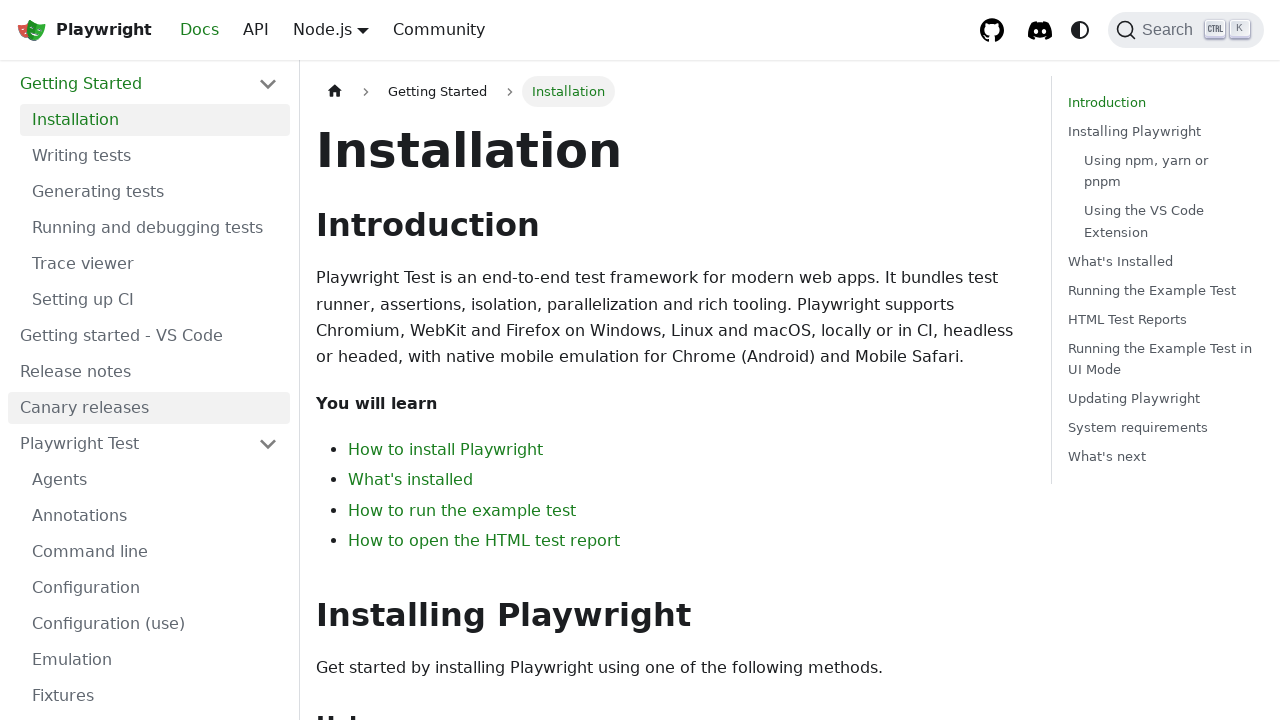

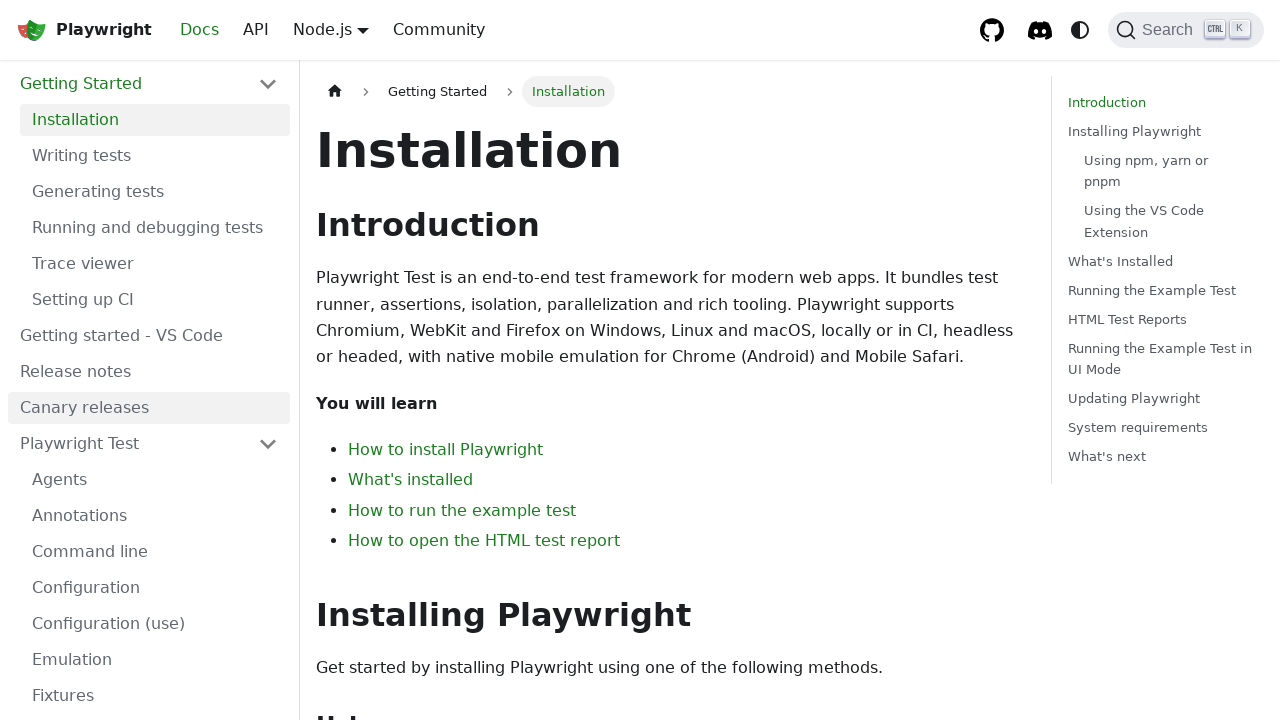